Tests navigation to the forgot password page by clicking the forgot password link and verifying the "Reset Password" heading is displayed

Starting URL: https://opensource-demo.orangehrmlive.com/

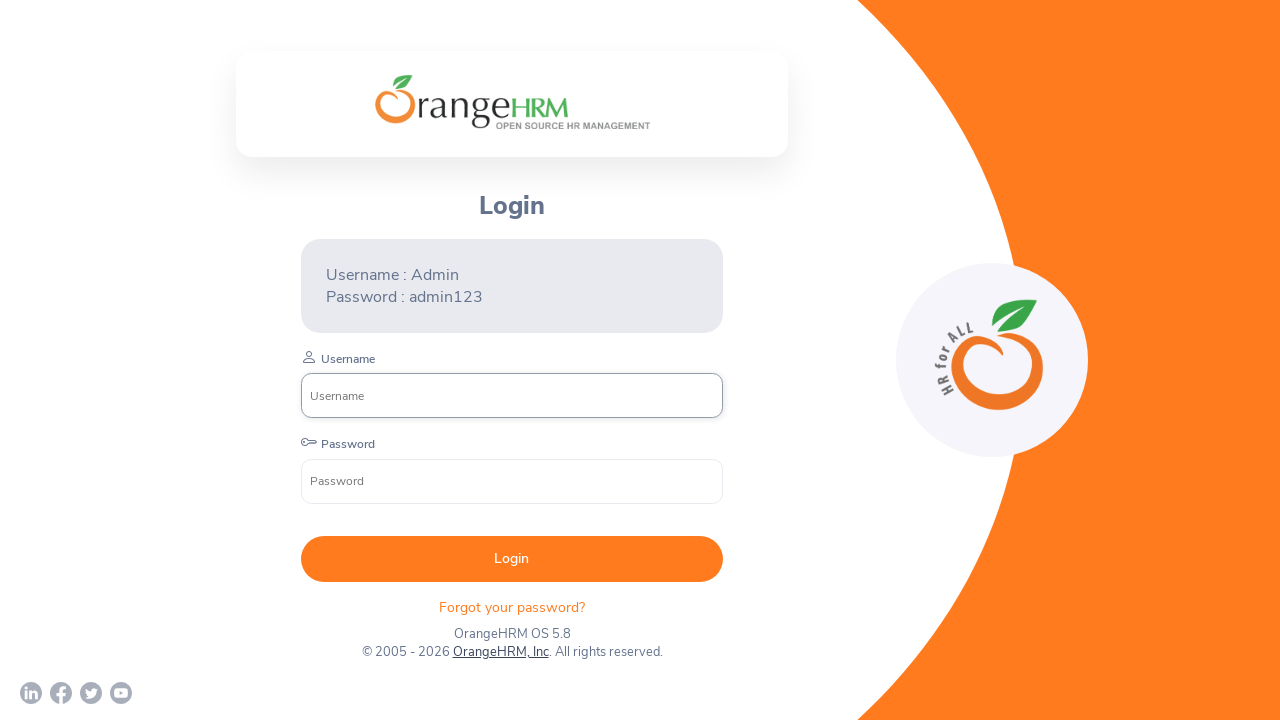

Navigated to OrangeHRM login page
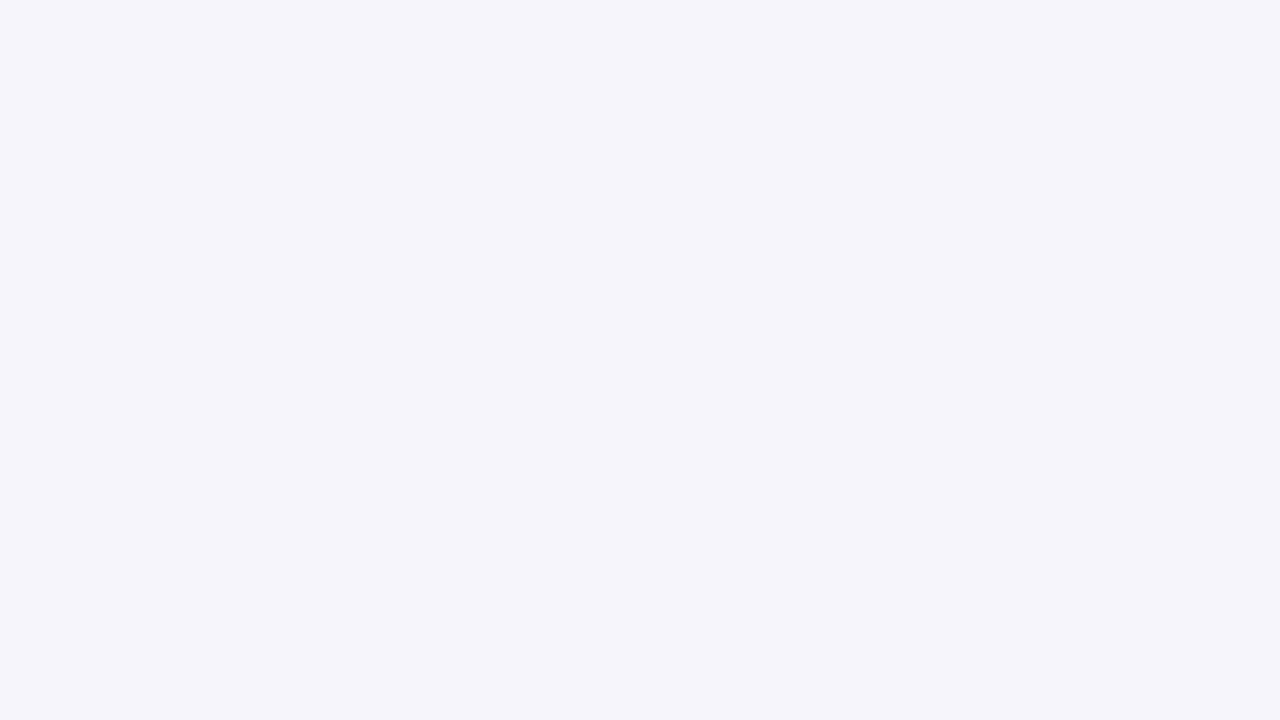

Clicked the 'Forgot your password?' link at (512, 586) on xpath=//div//p[contains(@class,'orangehrm-login-forgot-header')]
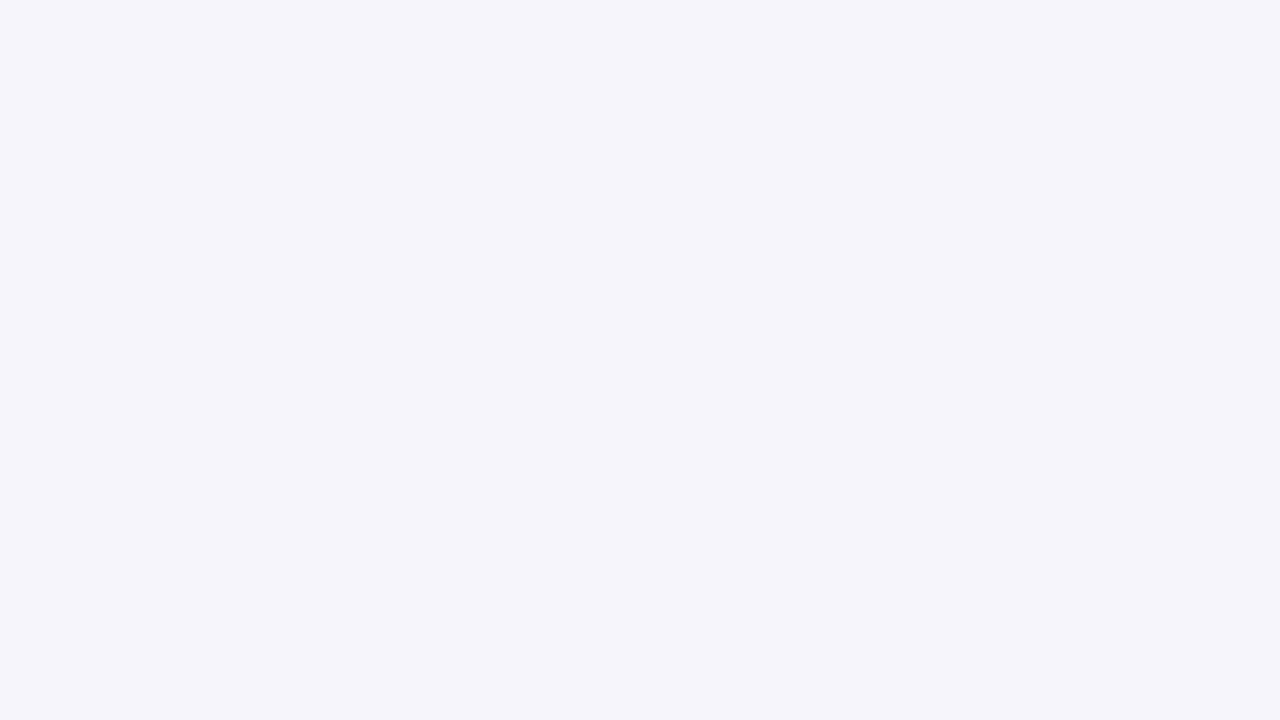

Reset Password heading appeared
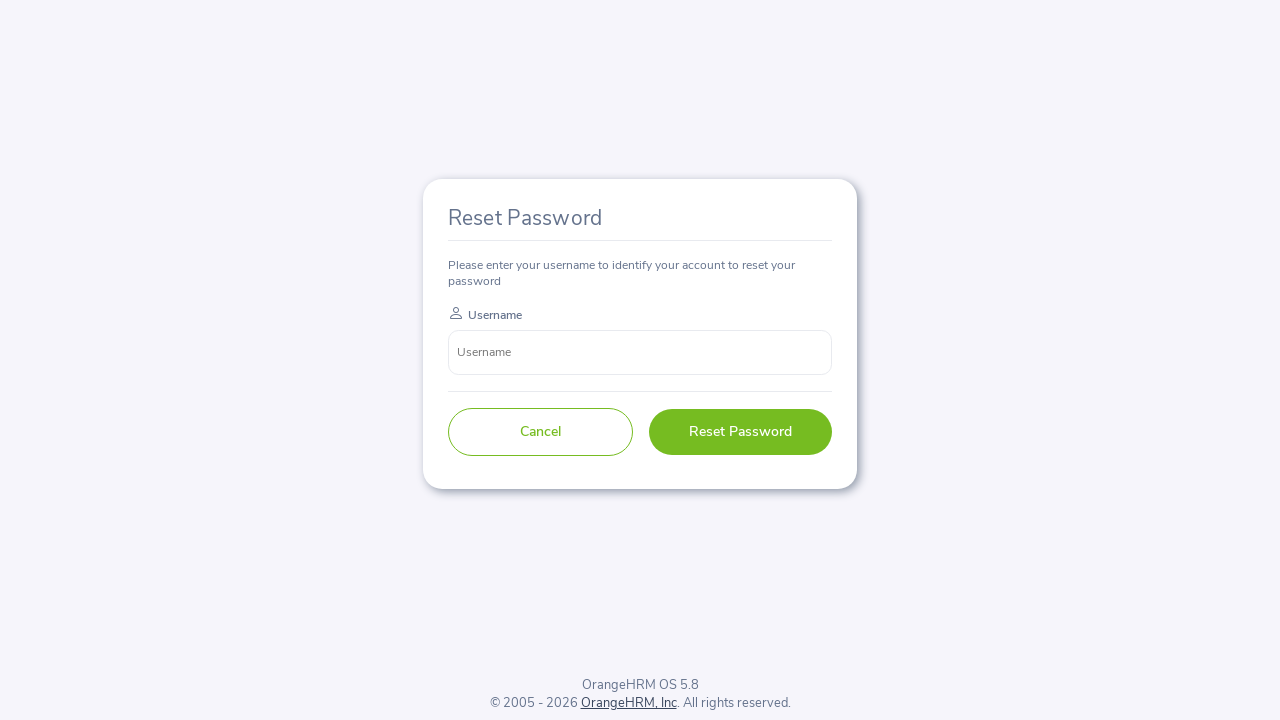

Verified 'Reset Password' heading is displayed - navigation successful
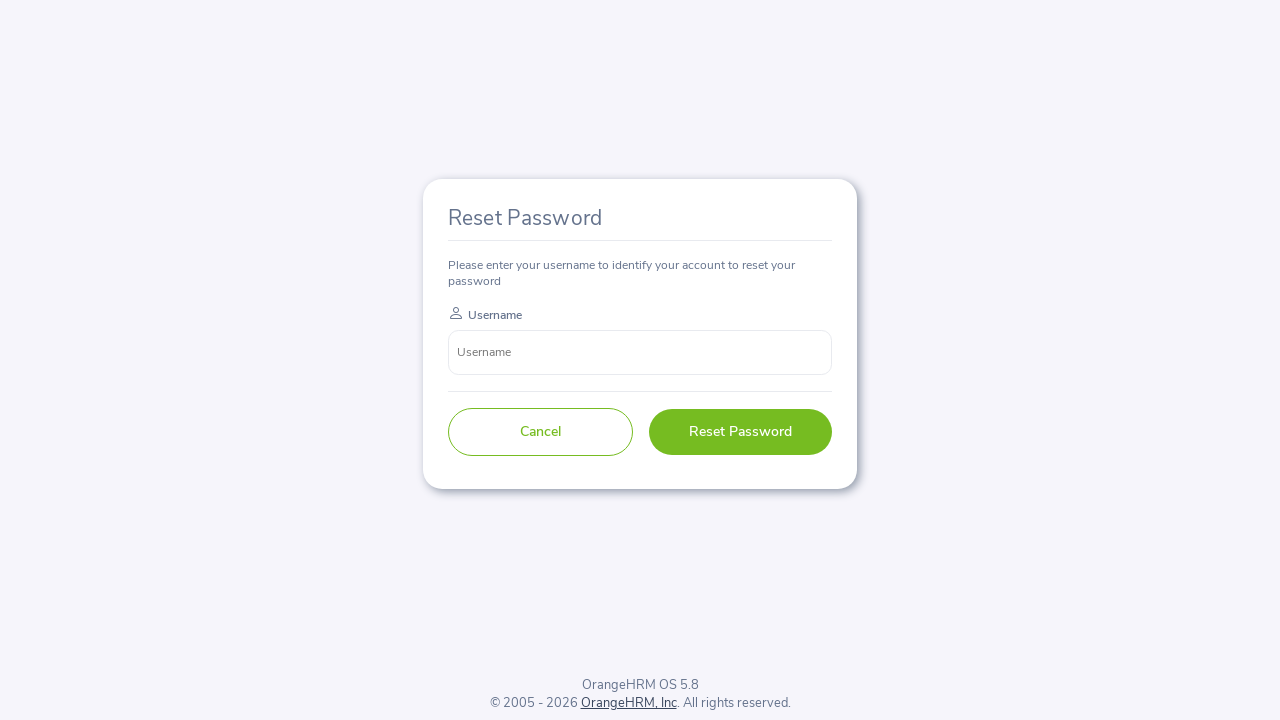

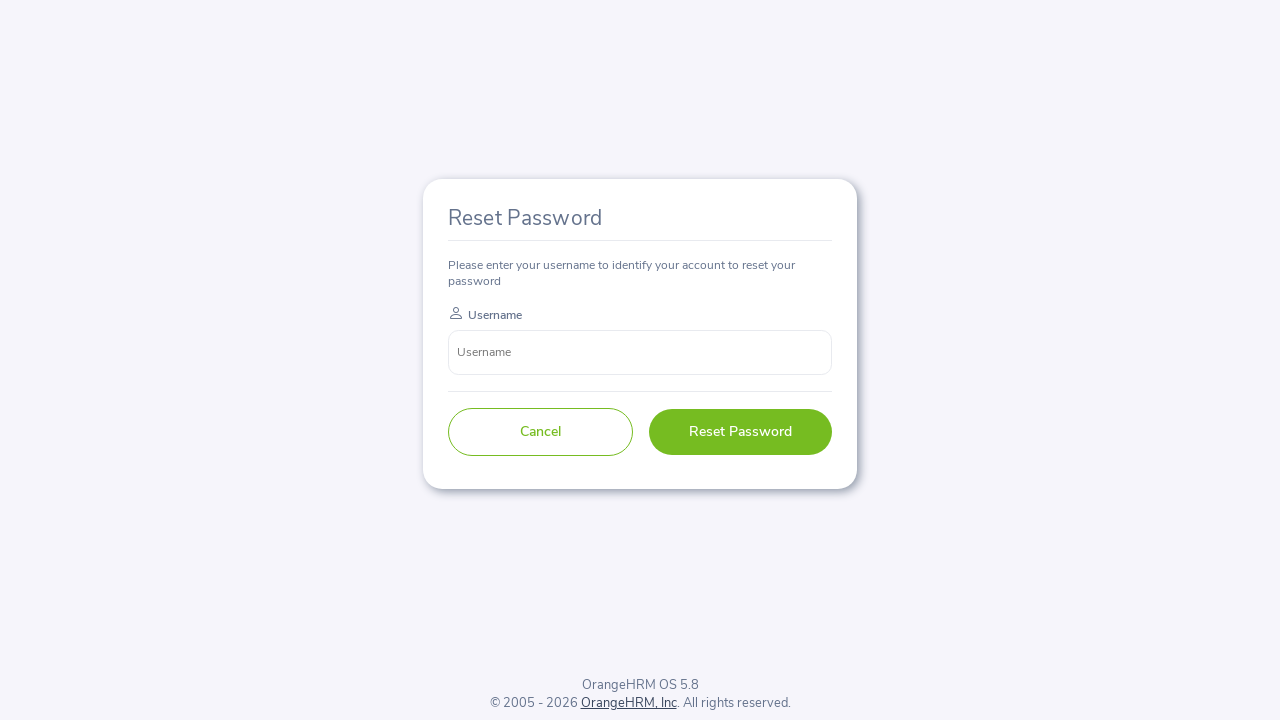